Tests the selectable list functionality by clicking on a list item and verifying it becomes active

Starting URL: https://demoqa.com/selectable

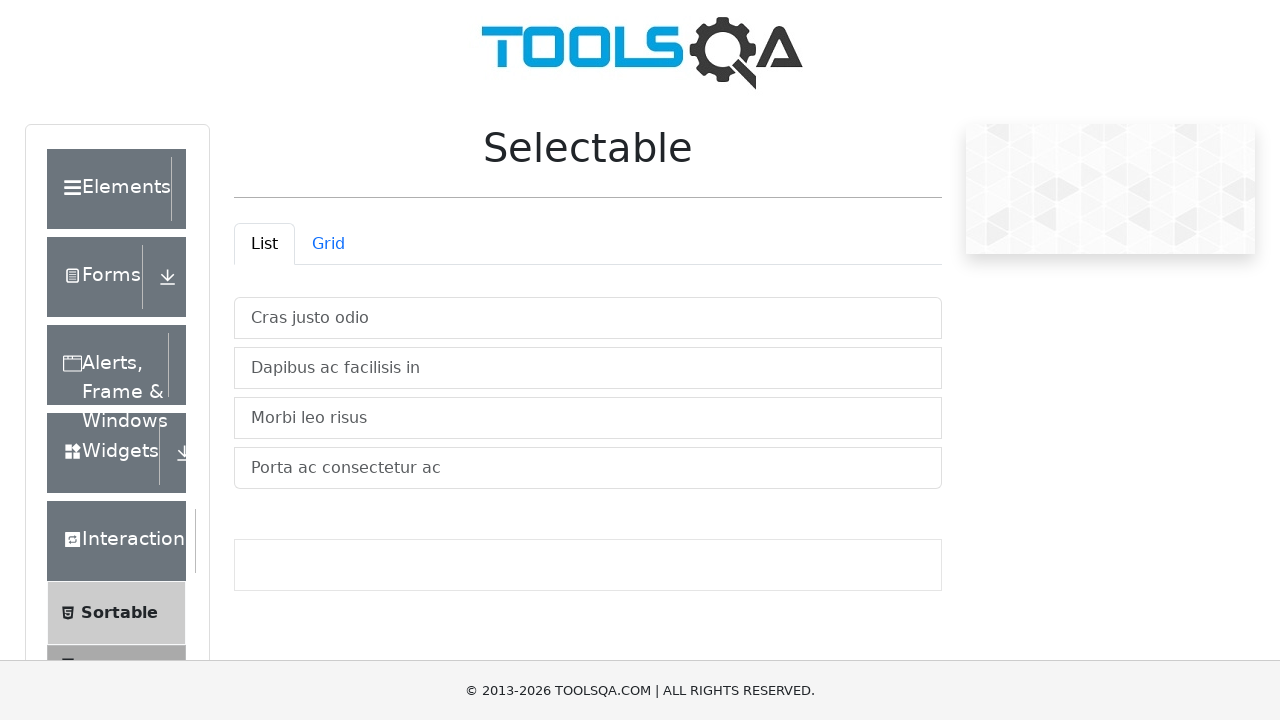

Clicked on 'Cras justo odio' list item at (588, 318) on xpath=//li[text()='Cras justo odio']
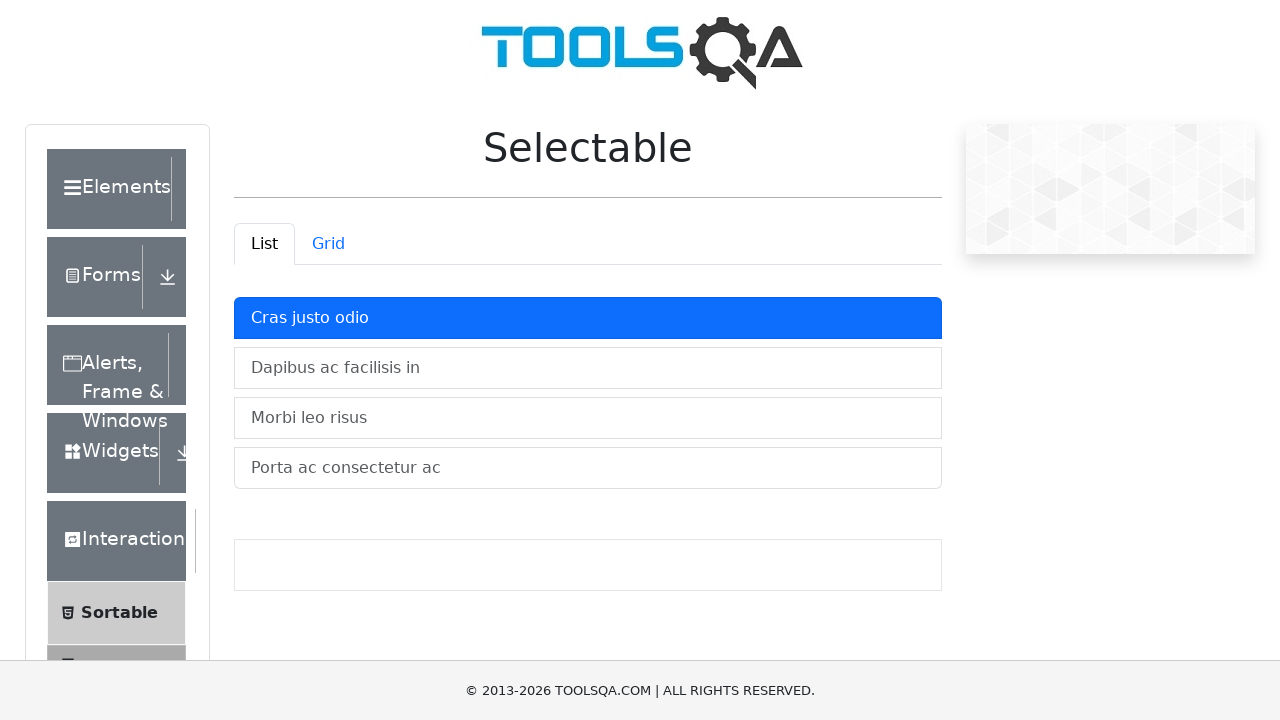

Retrieved 'class' attribute of selected list item
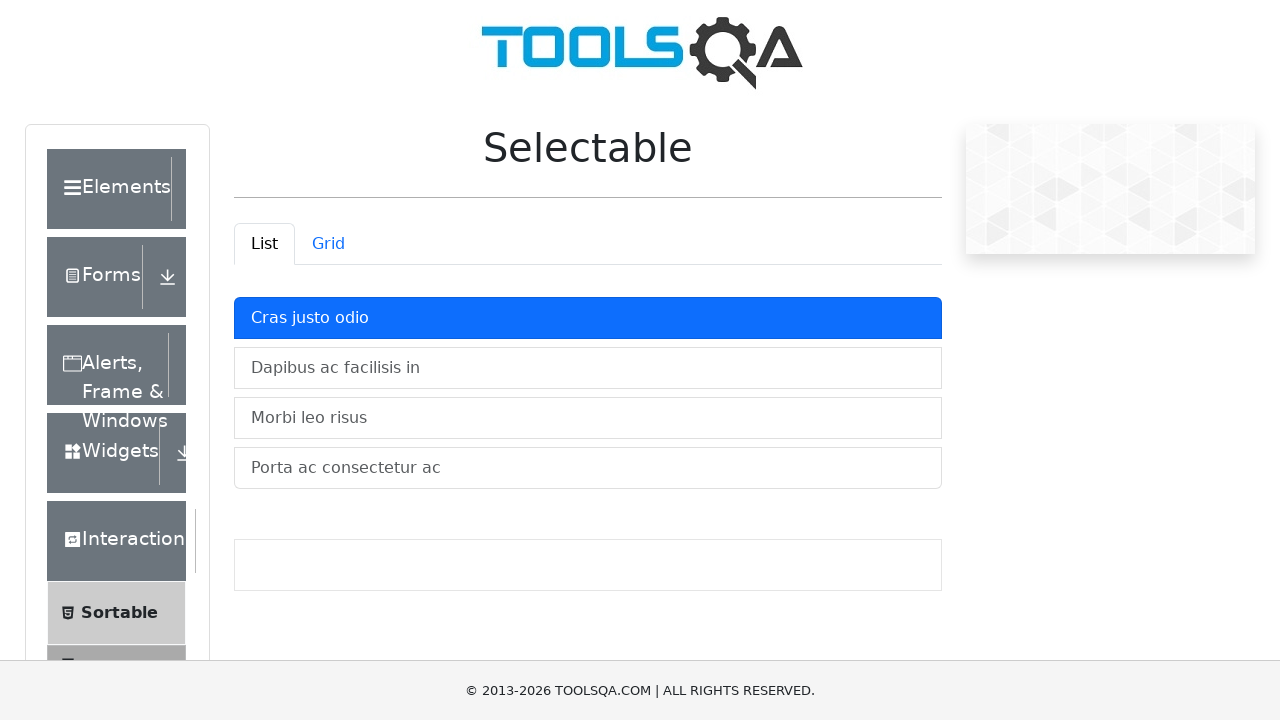

Verified that list item has 'active' class
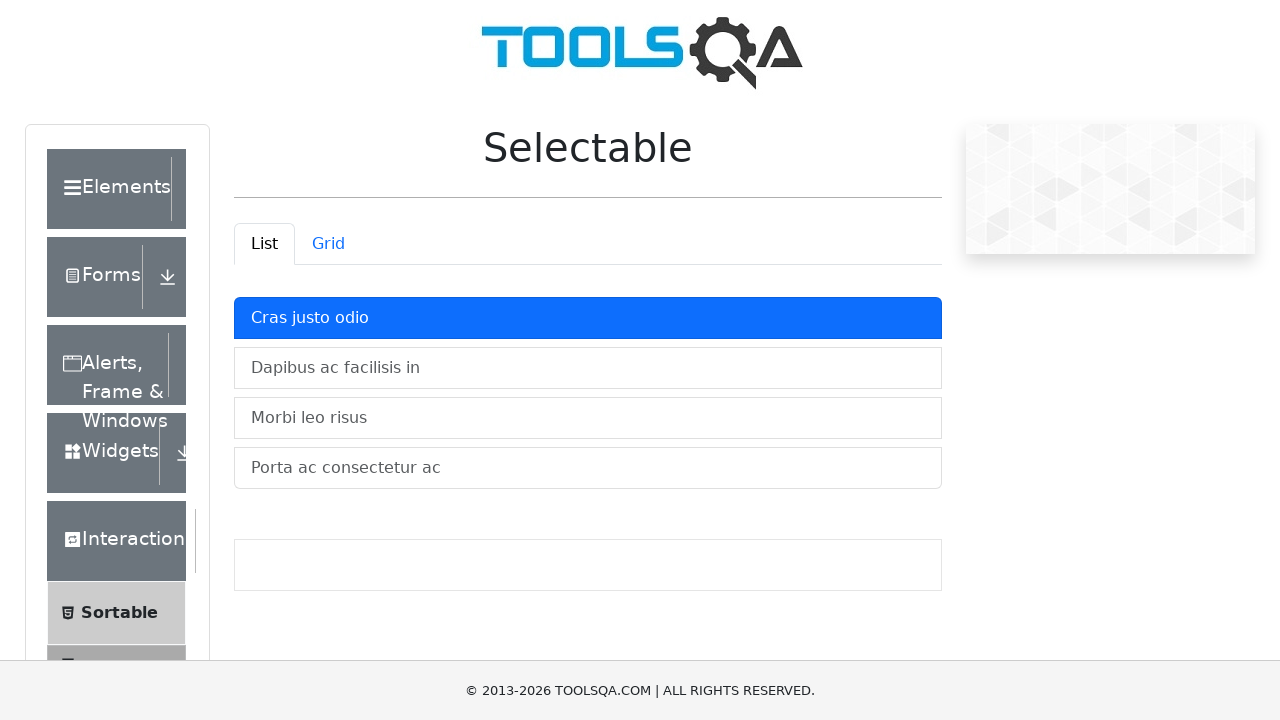

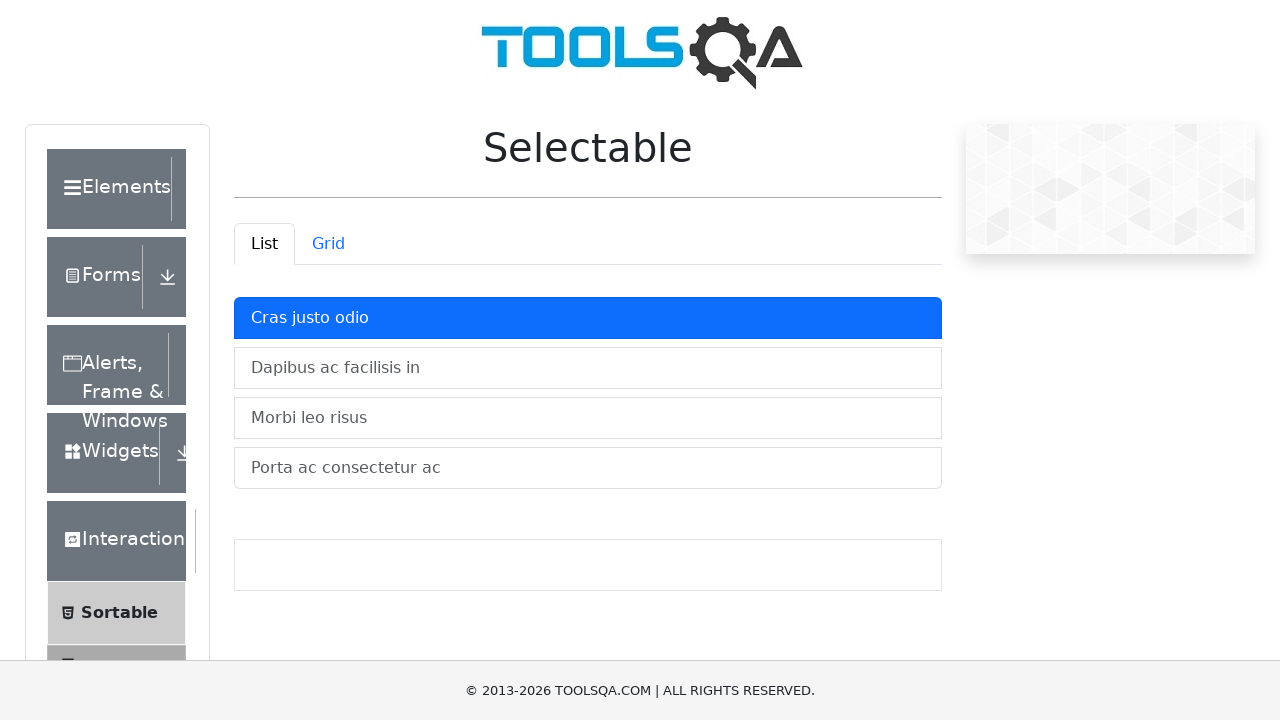